Tests window handling by clicking a link that opens a new tab, then switches to the new tab and verifies its title is "New Window"

Starting URL: https://the-internet.herokuapp.com/windows

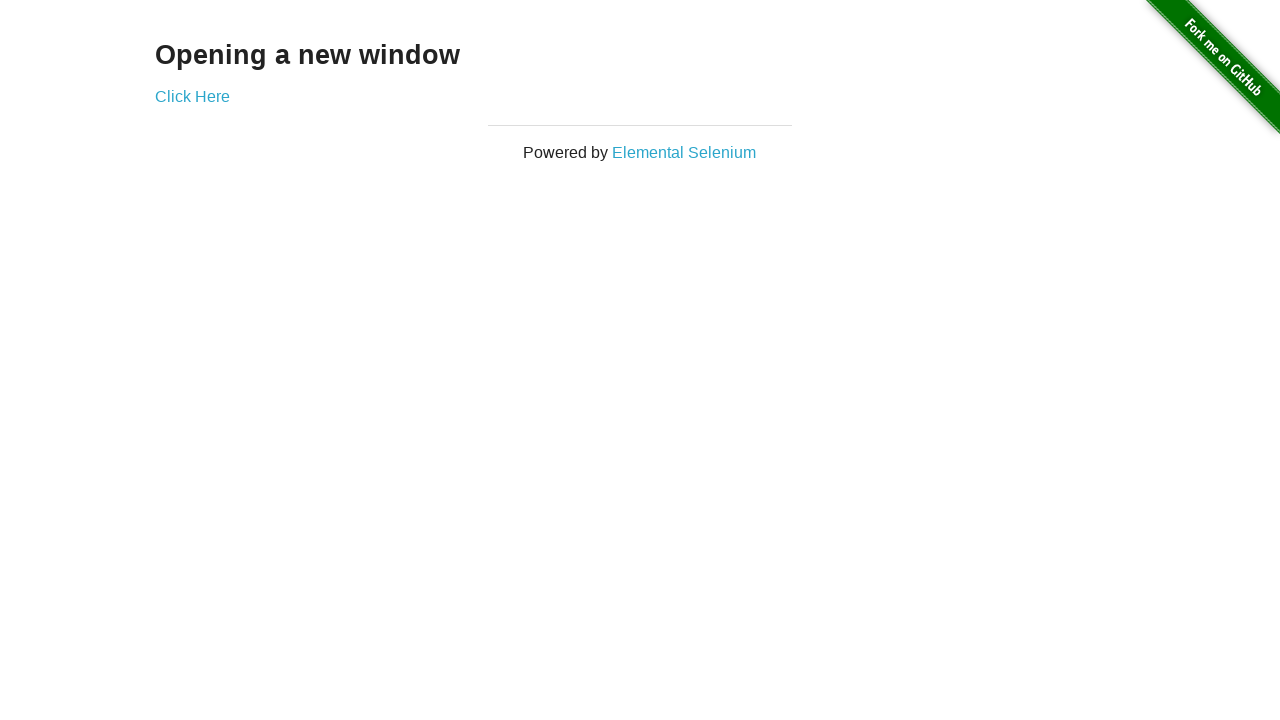

Clicked 'Click Here' link to open new tab at (192, 96) on xpath=//*[text()='Click Here']
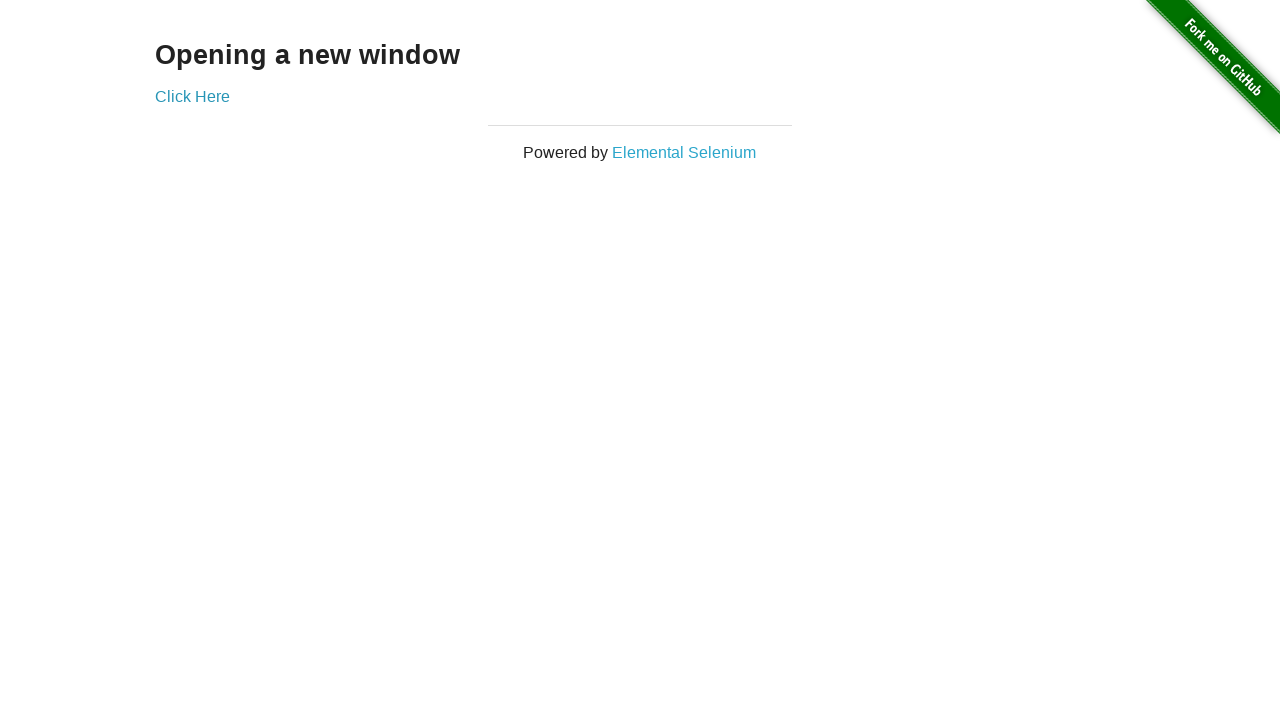

Captured new page/tab object
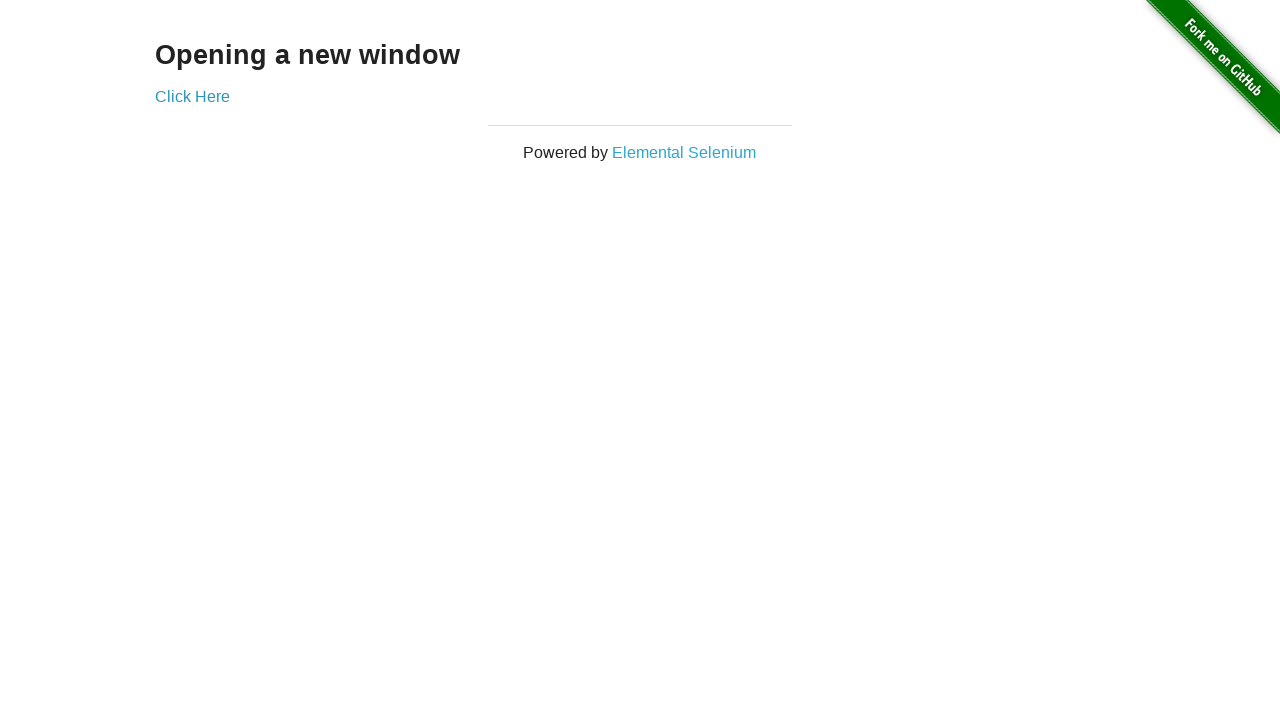

New page fully loaded
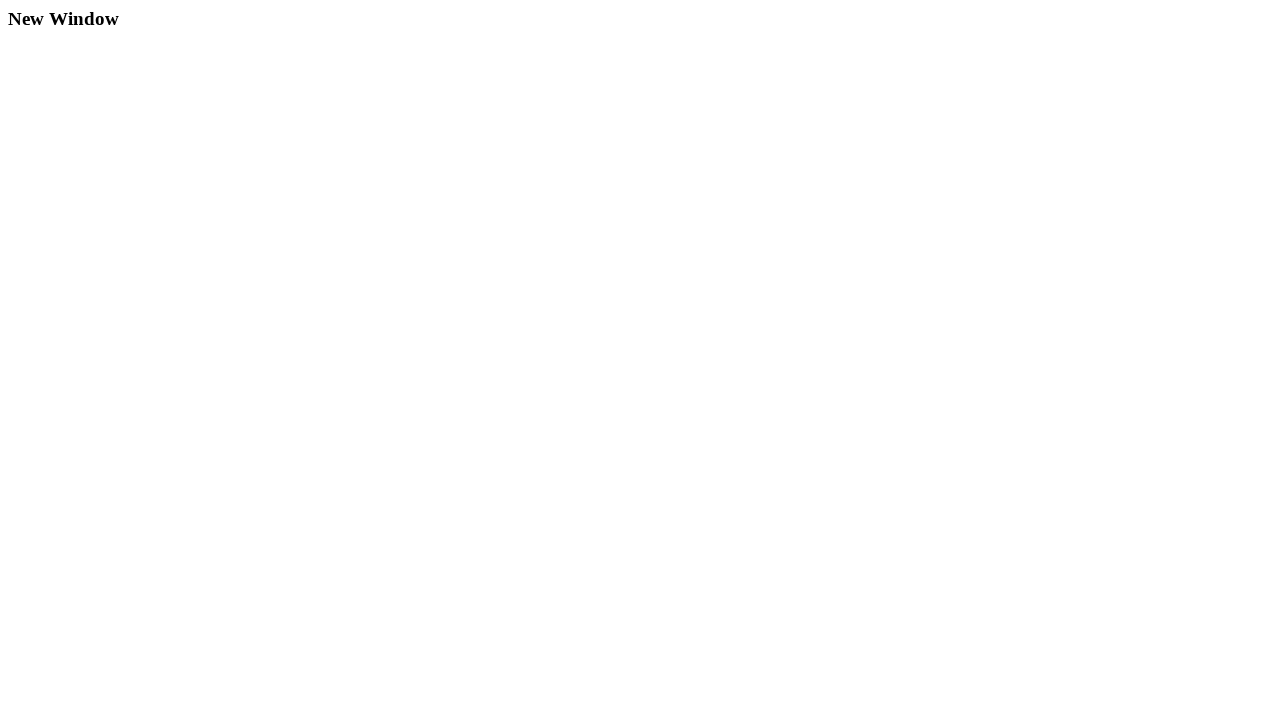

Verified new page title is 'New Window'
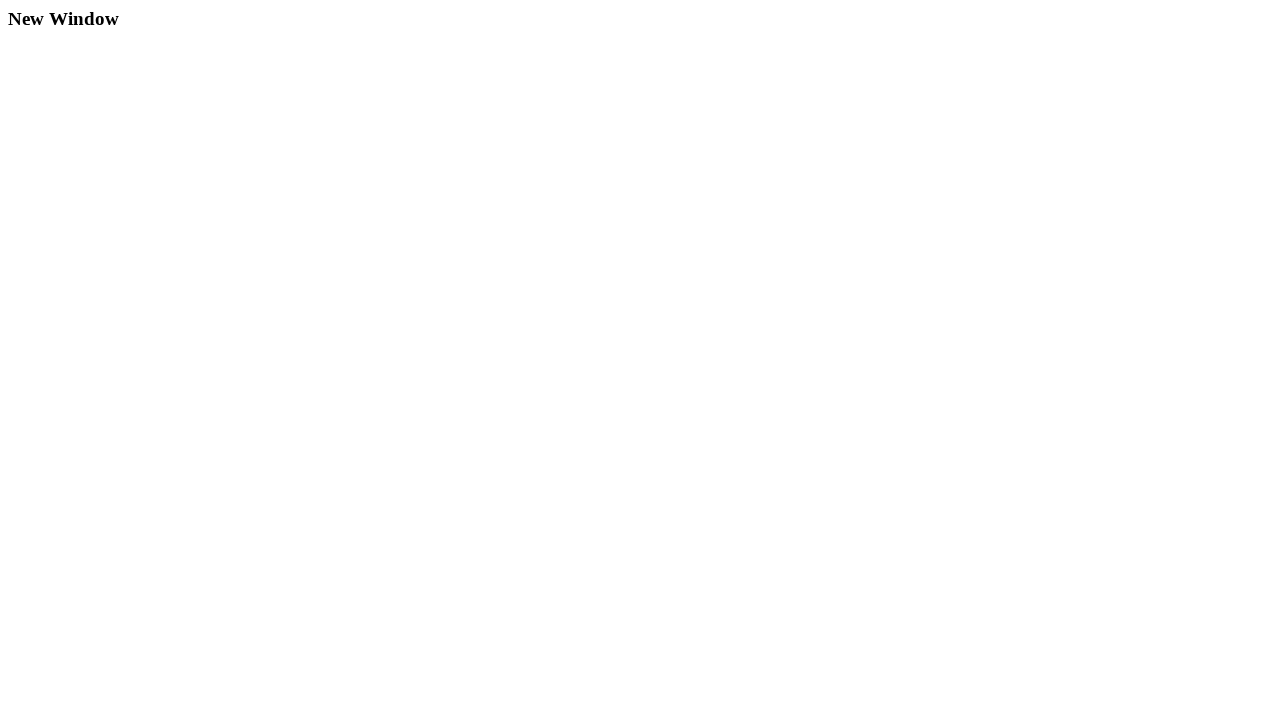

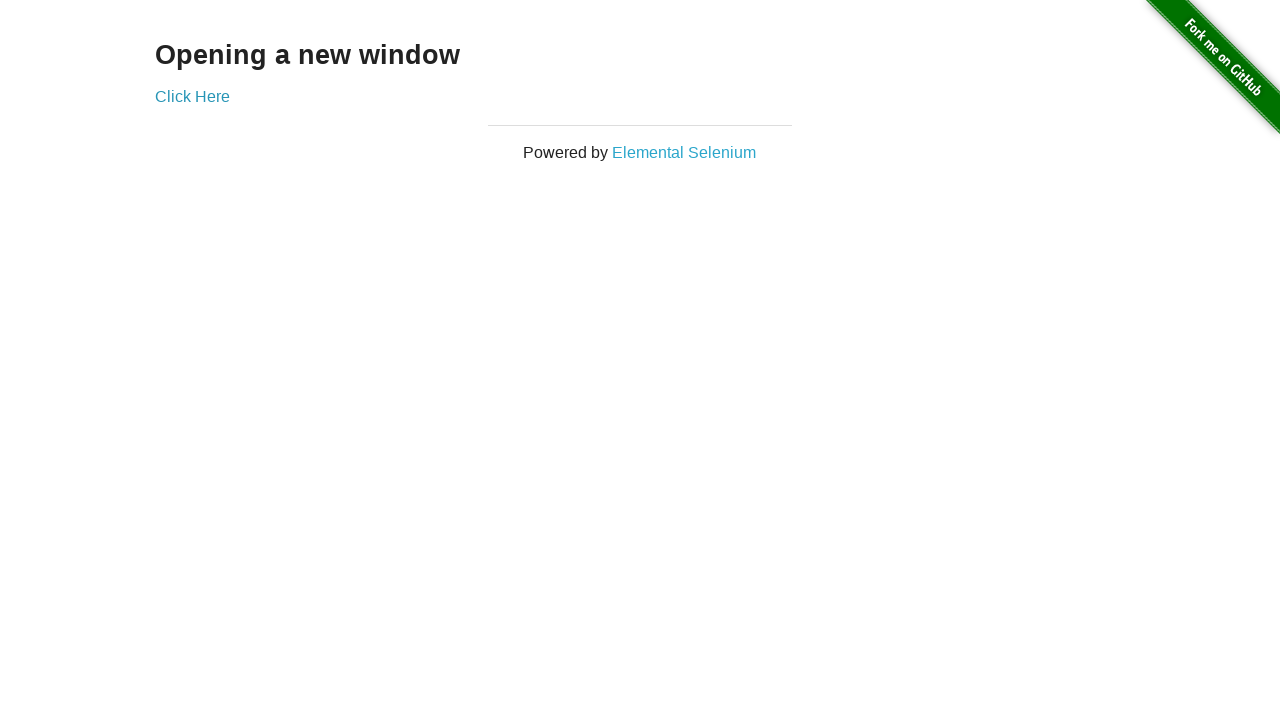